Navigates to nopCommerce demo site and verifies footer links are present and accessible

Starting URL: https://demo.nopcommerce.com/

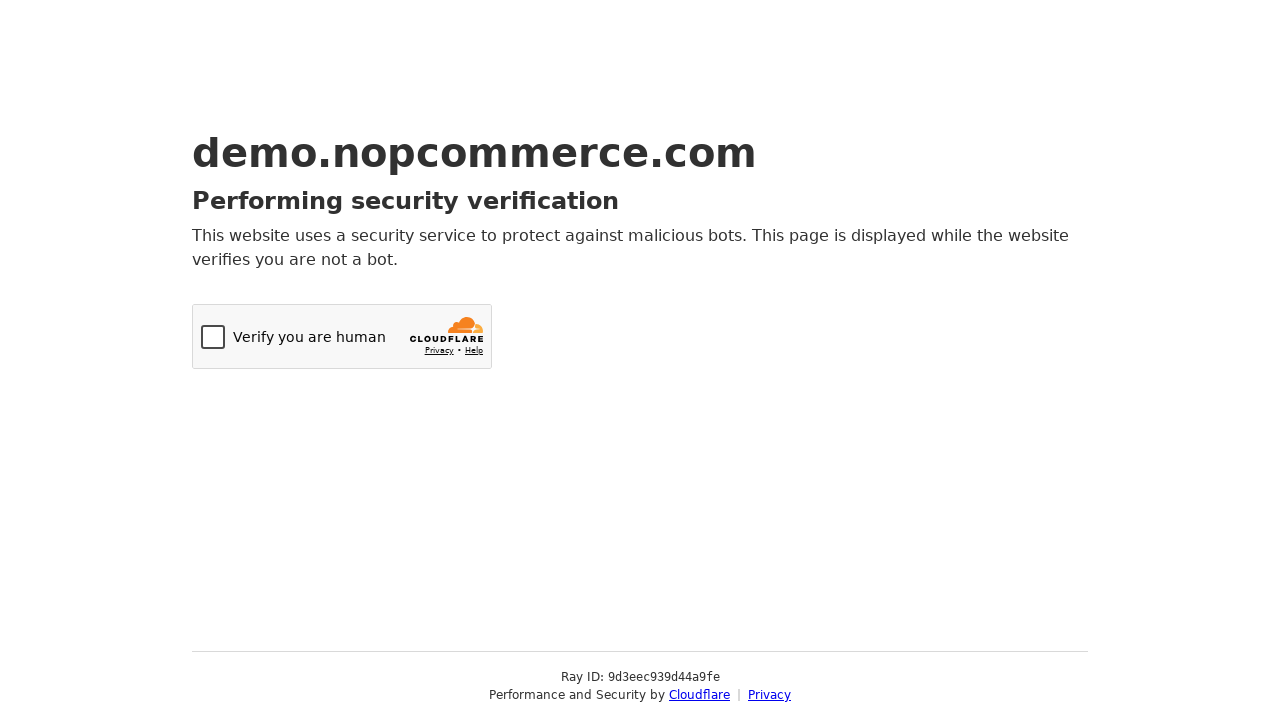

Navigated to nopCommerce demo site
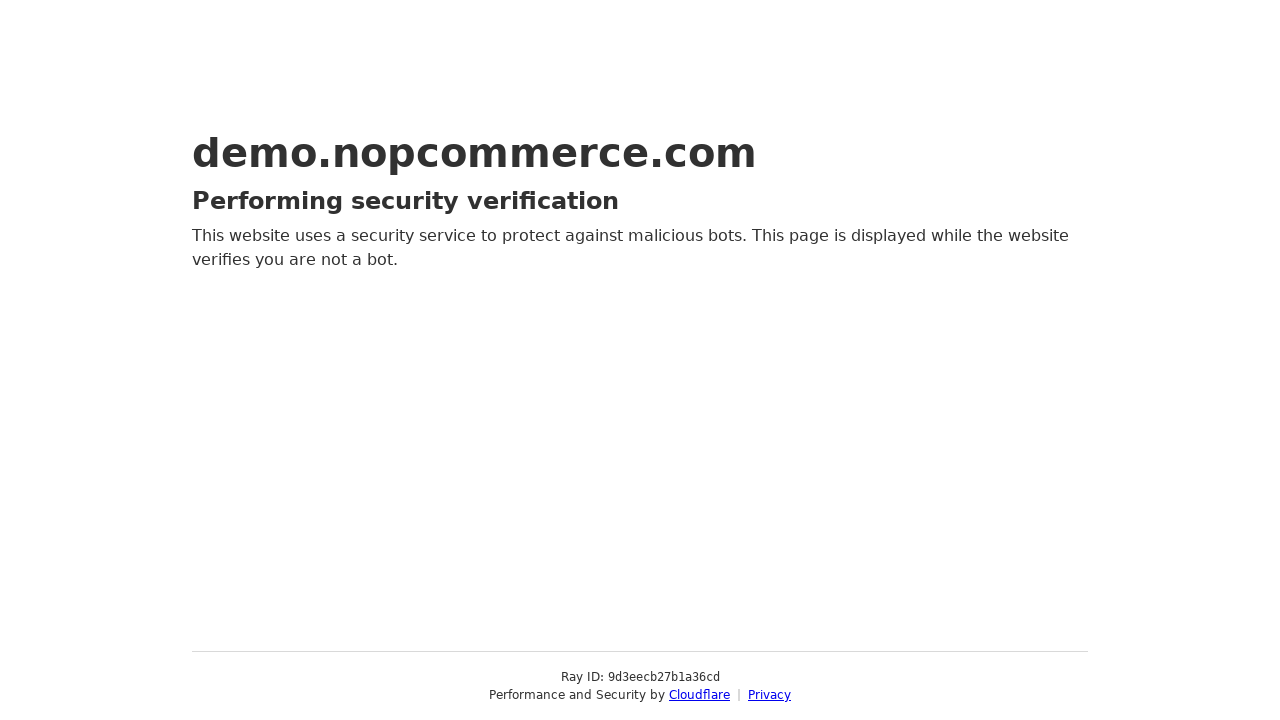

Footer links loaded and visible
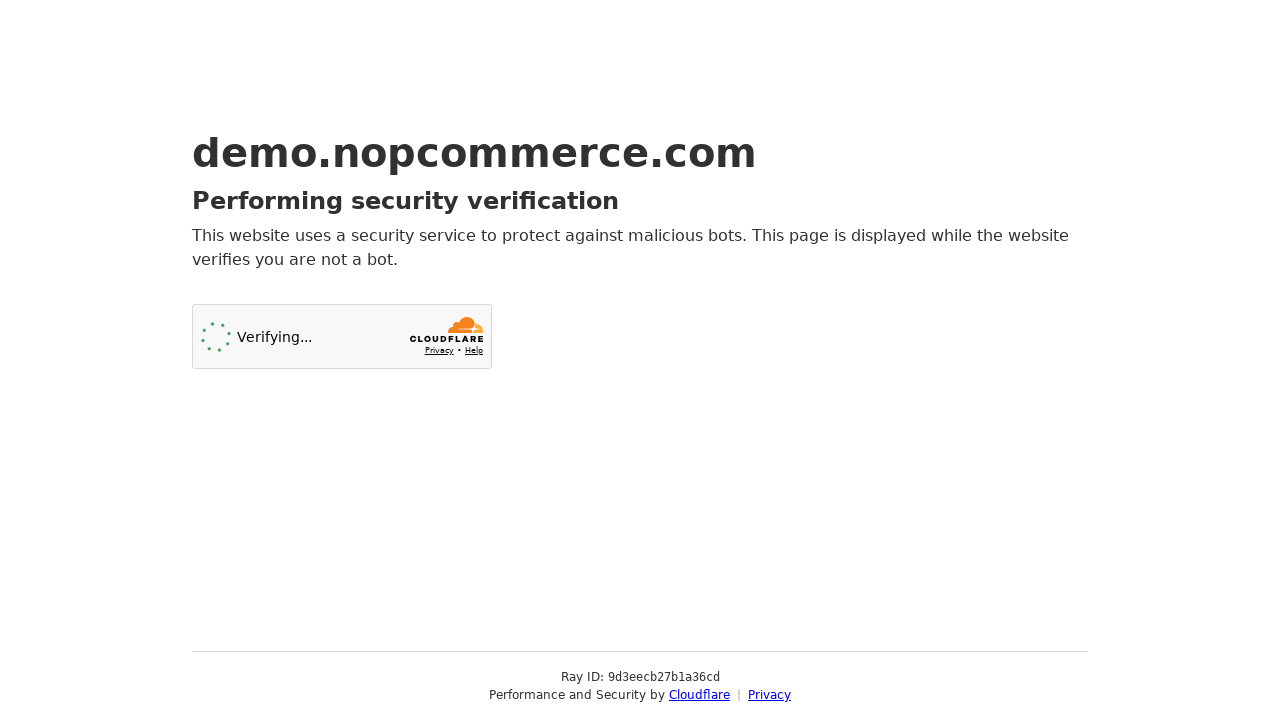

Retrieved all footer links from page
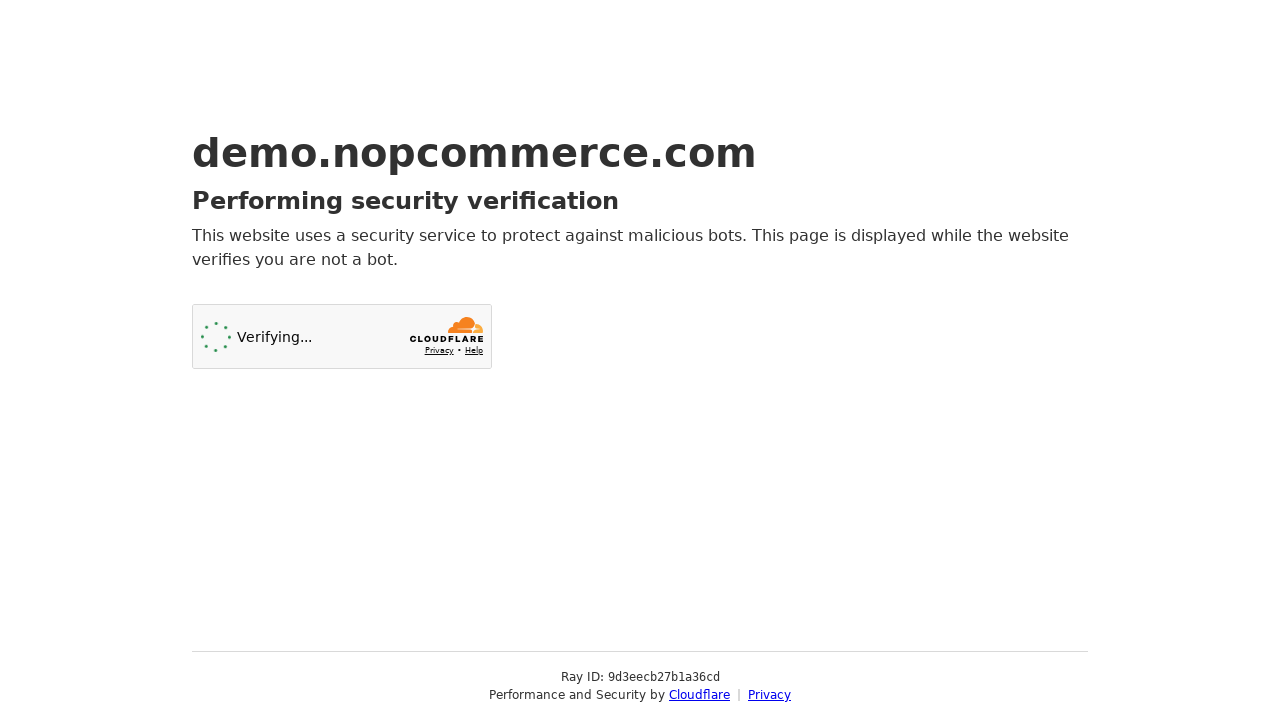

Verified 2 footer links are present and accessible
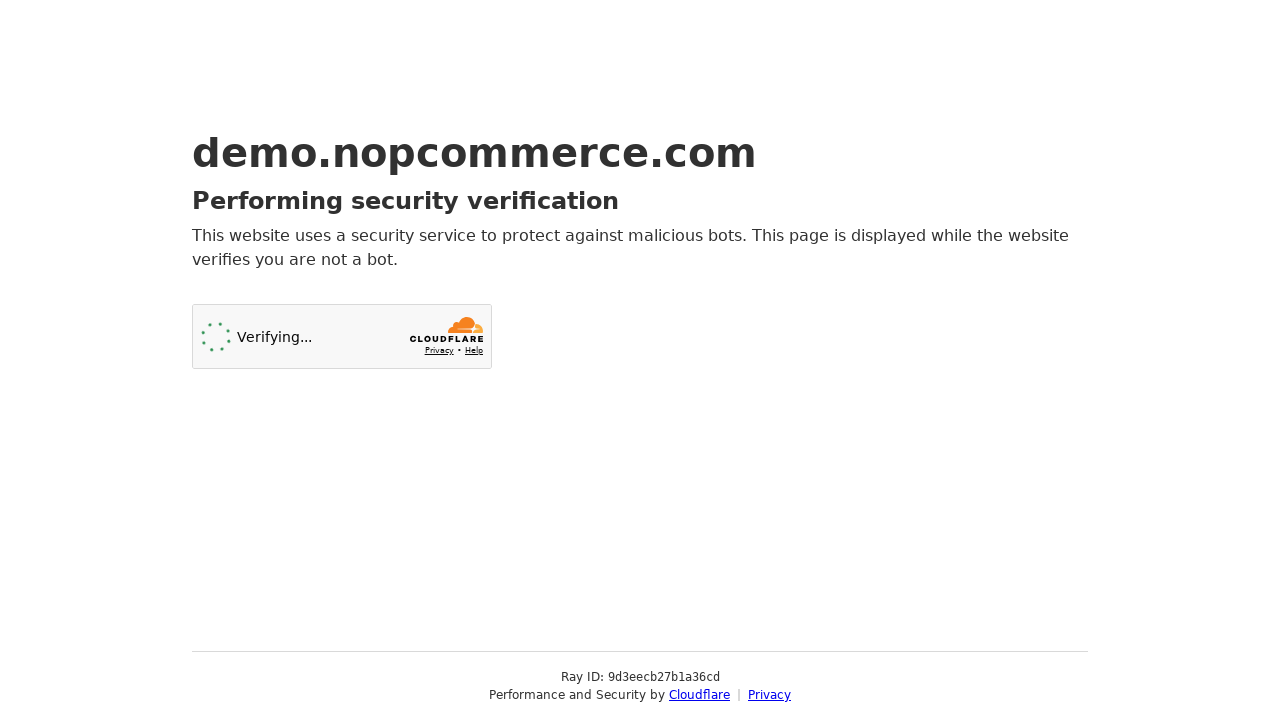

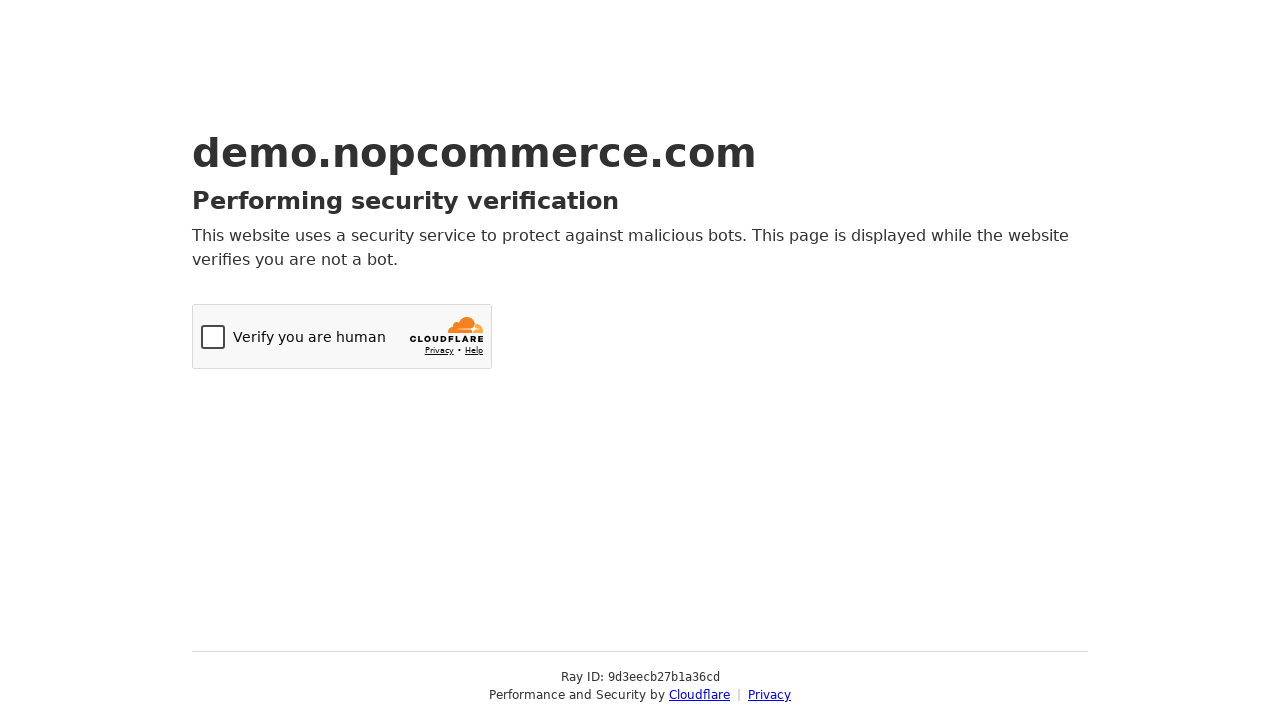